Tests static dropdown selection by selecting a random option from the dropdown menu.

Starting URL: https://codenboxautomationlab.com/practice/

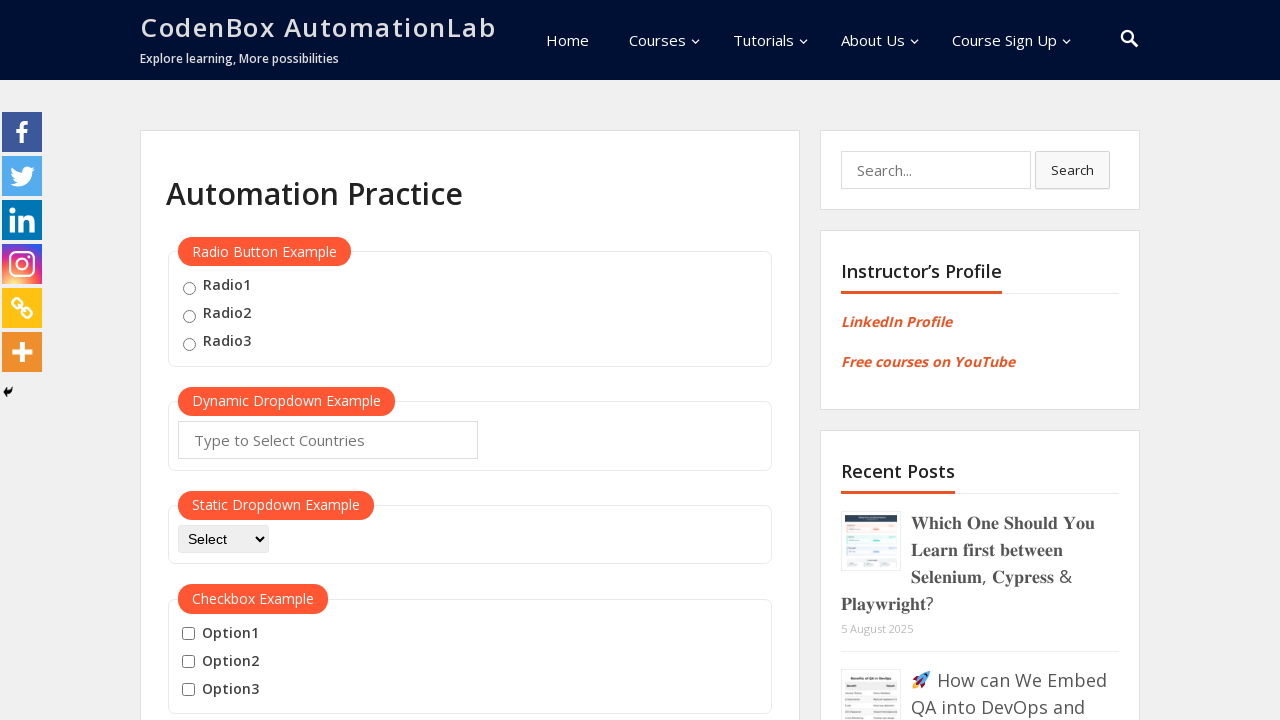

Navigated to Codenbox Automation Lab practice page
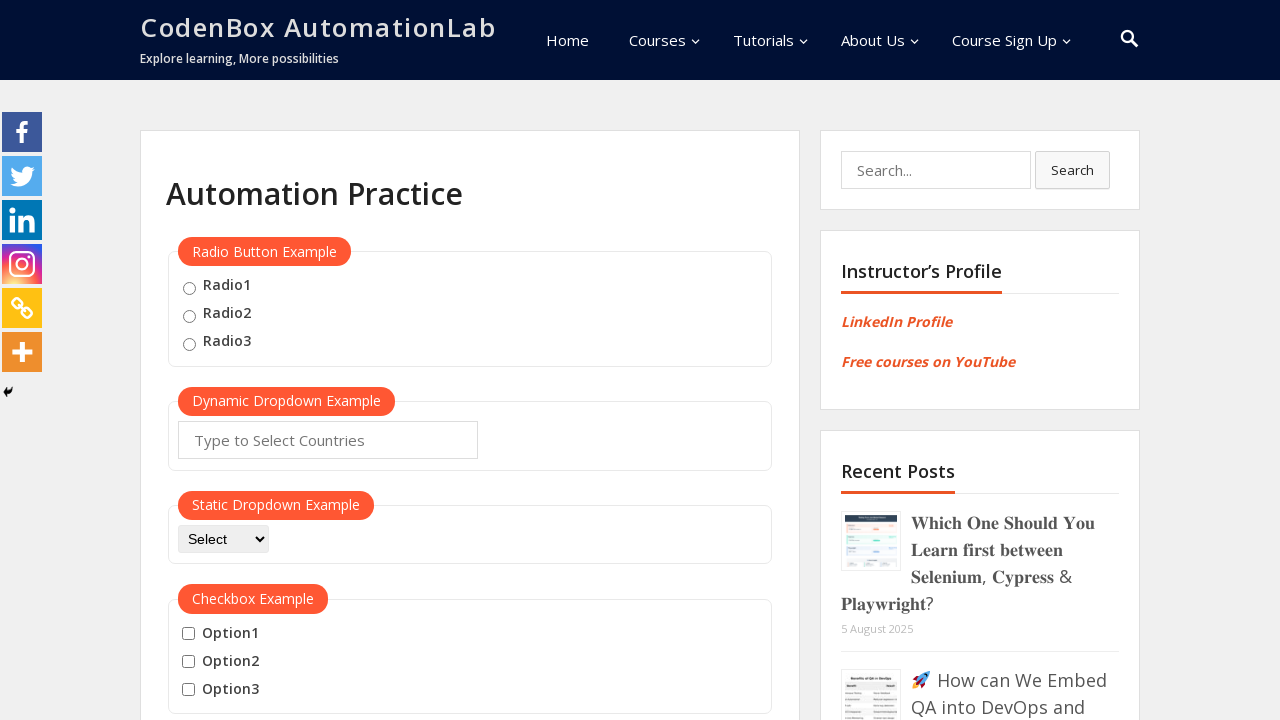

Selected random option (index 2) from static dropdown menu on #dropdown-class-example
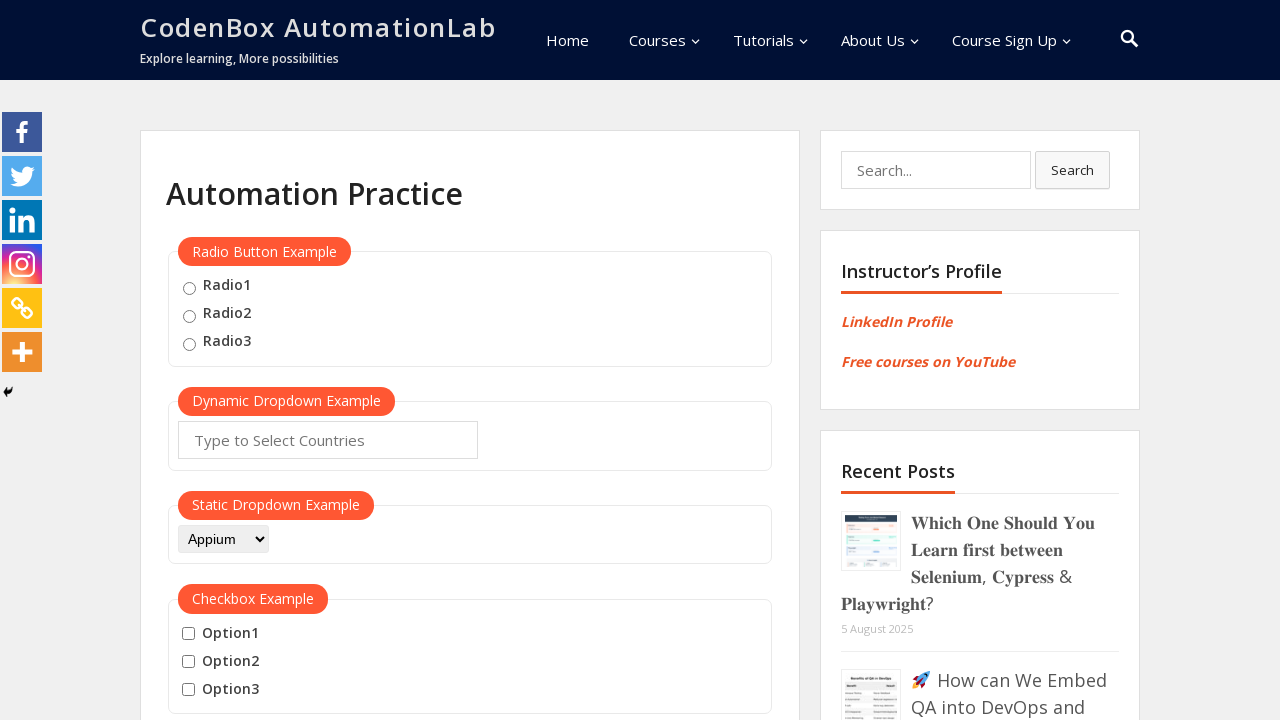

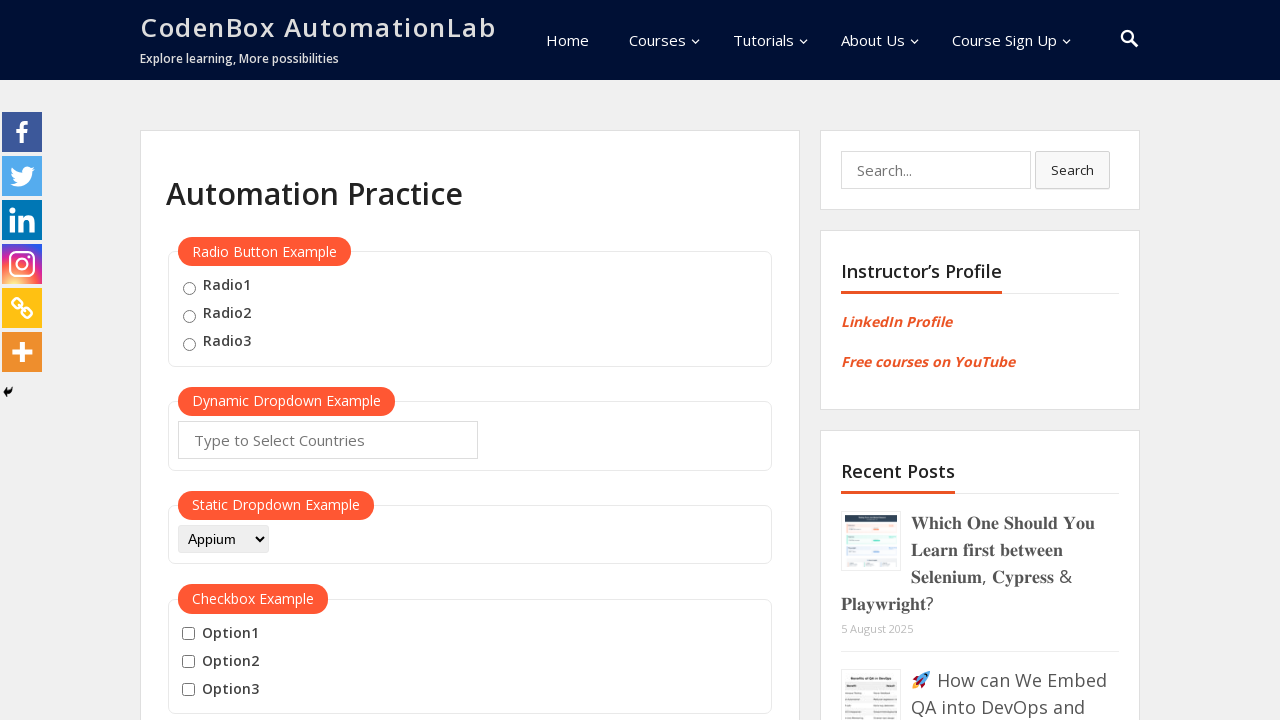